Tests entering text into a text input field

Starting URL: https://www.selenium.dev/selenium/web/web-form.html

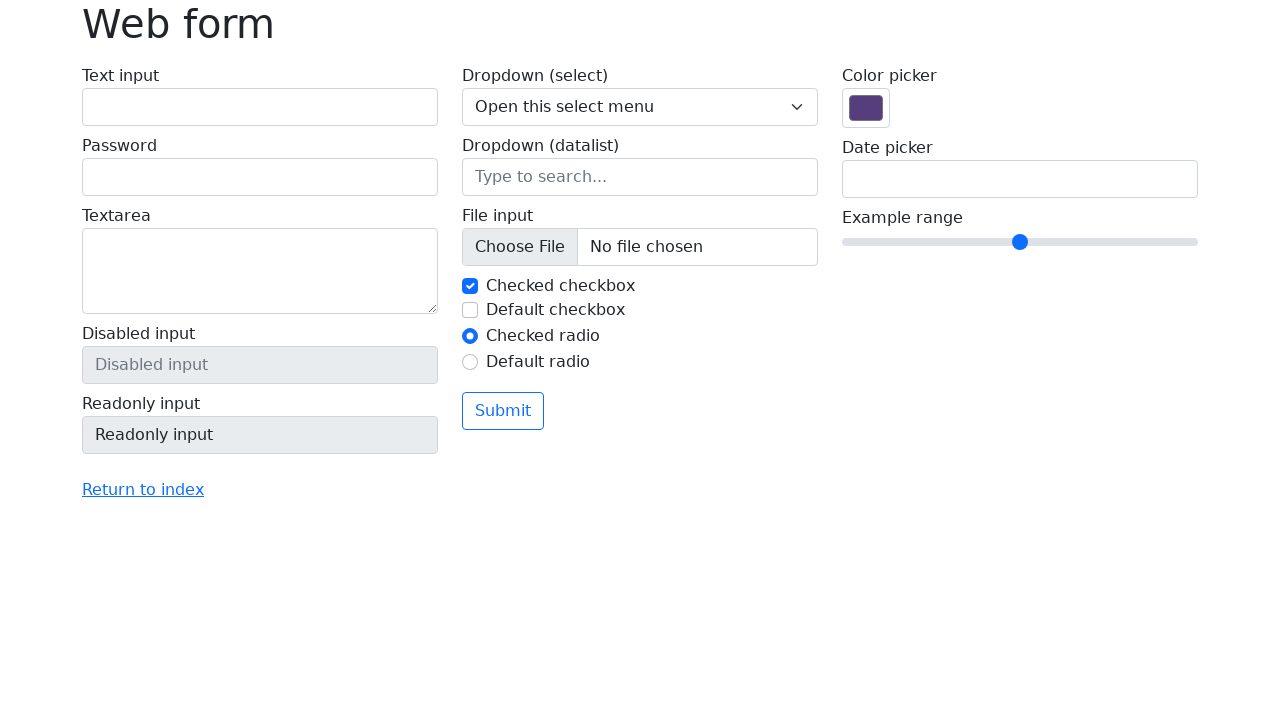

Navigated to web form page
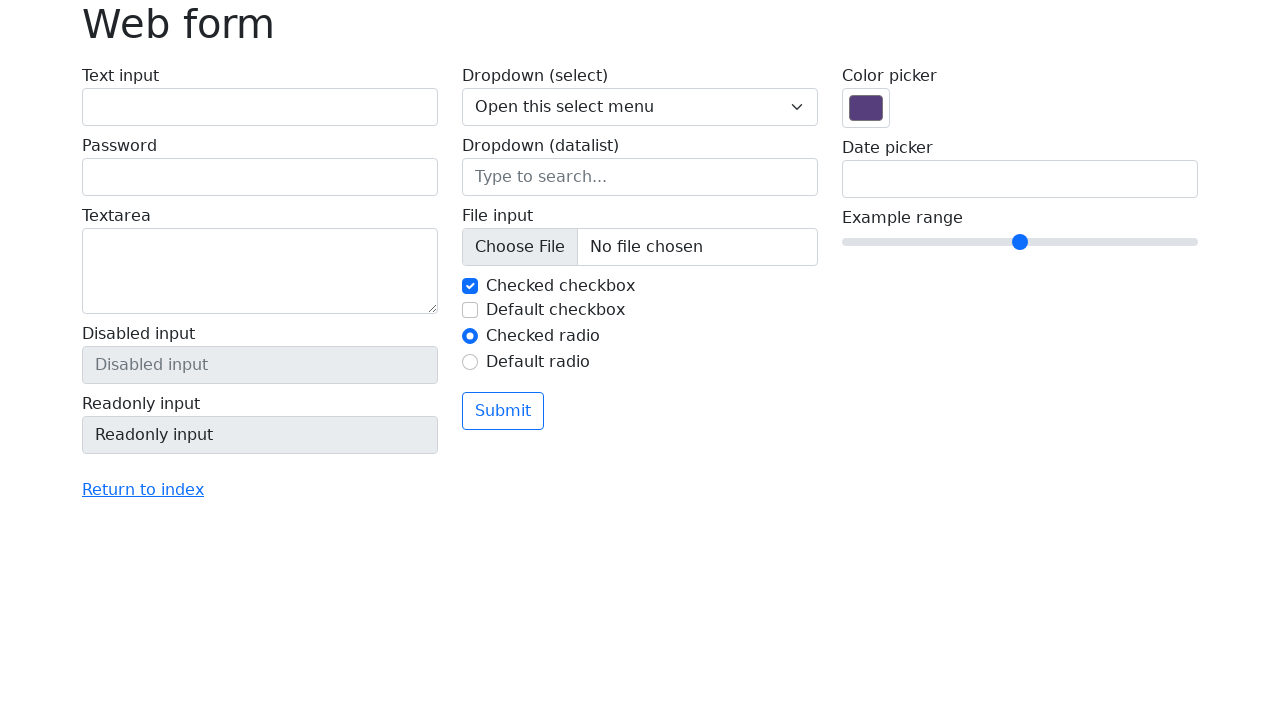

Filled text input field with 'Selenium' on input[name='my-text']
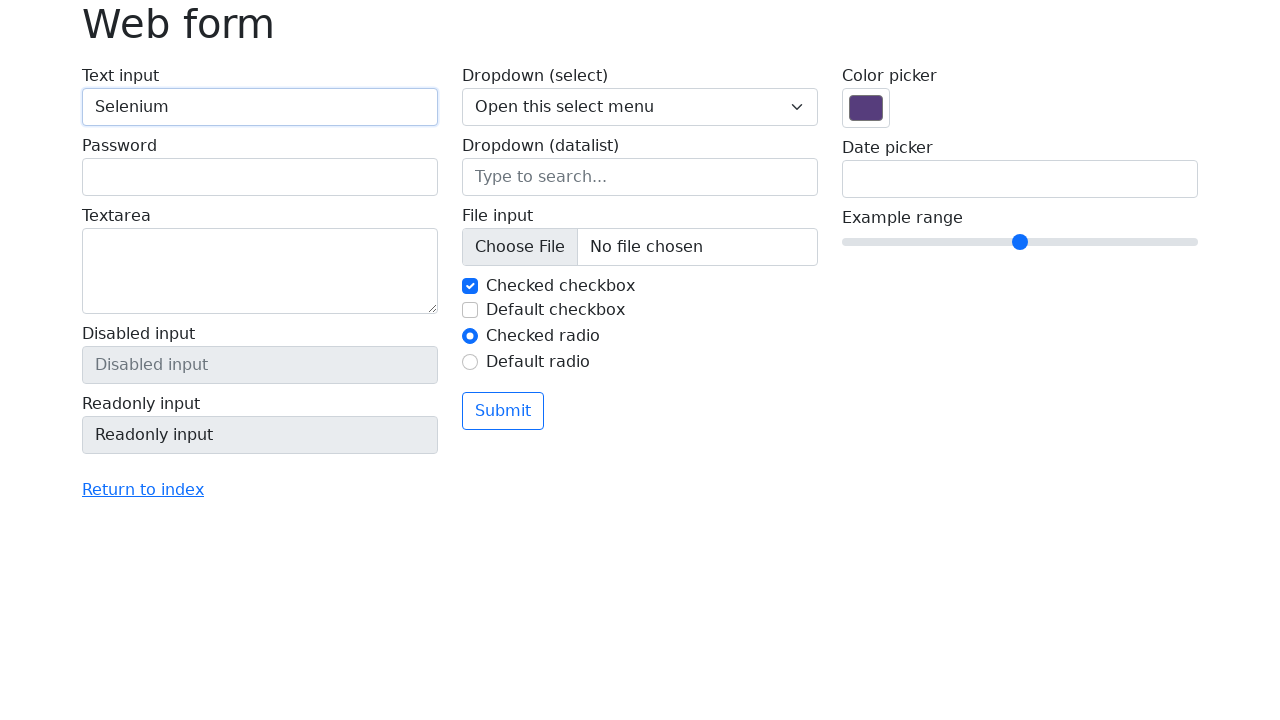

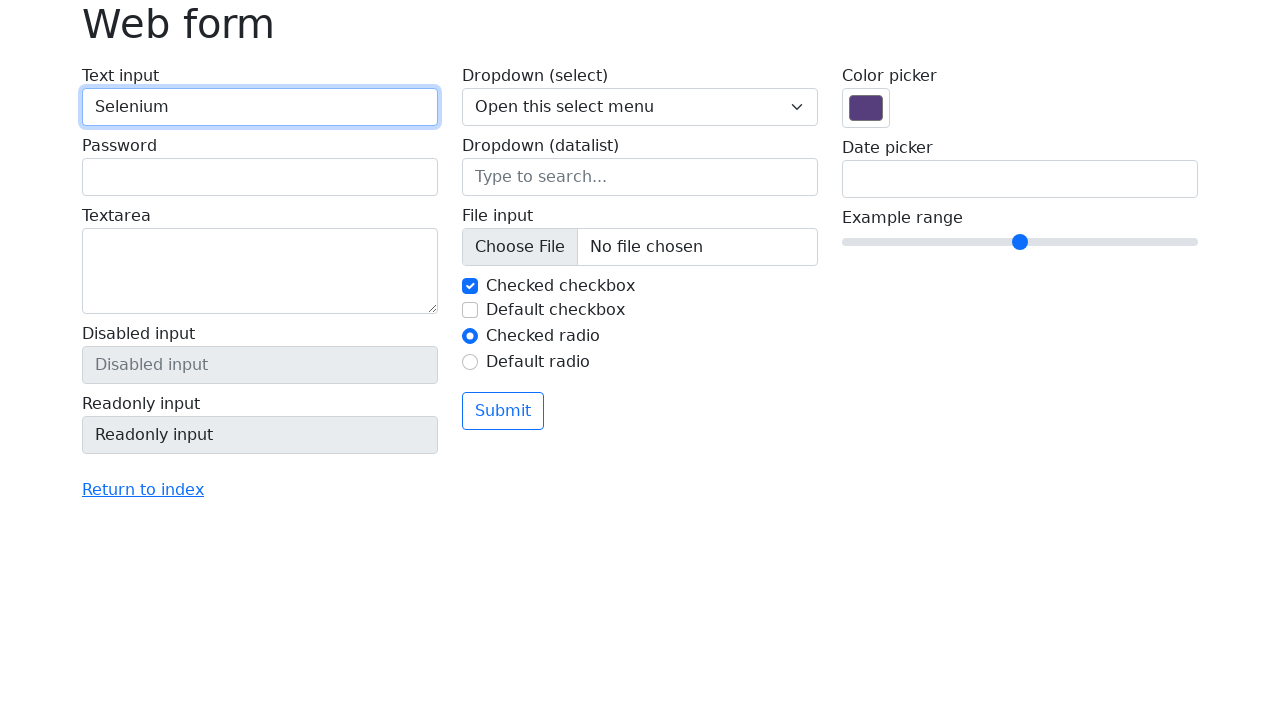